Tests the search functionality on AJIO website by searching for bags using the search box

Starting URL: https://www.ajio.com

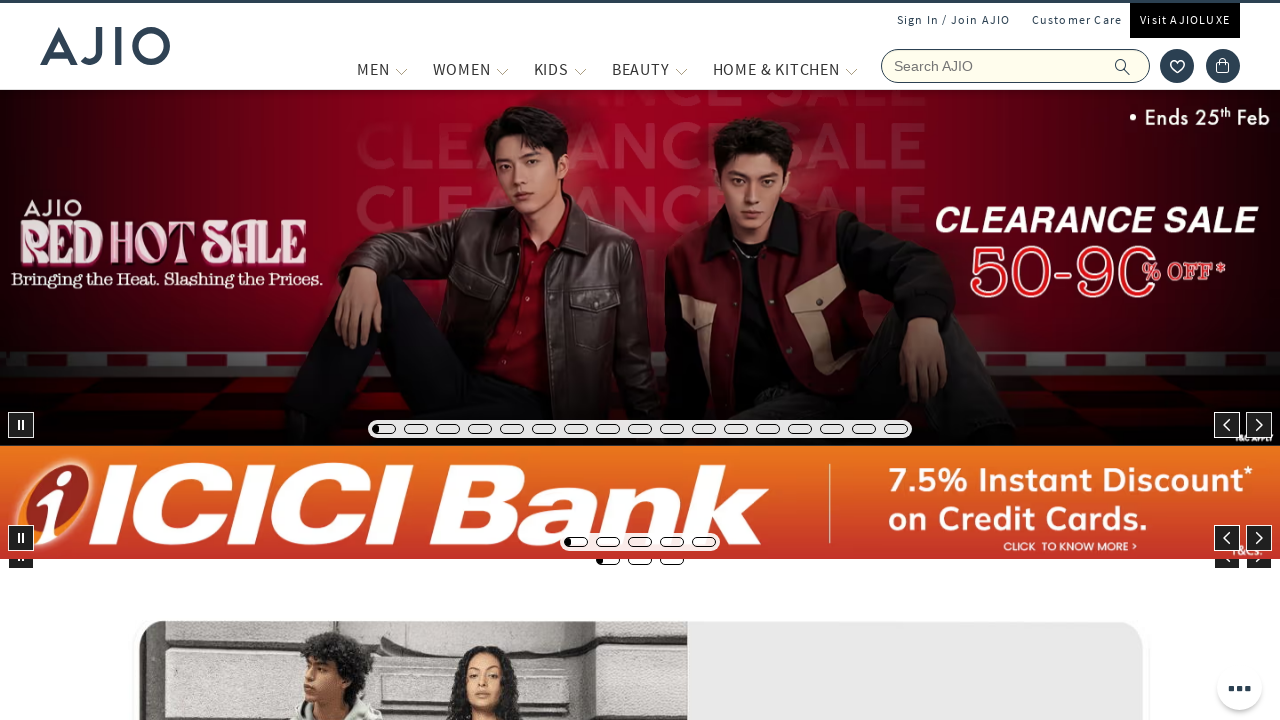

Clicked on the search box at (1016, 66) on input[name='searchVal']
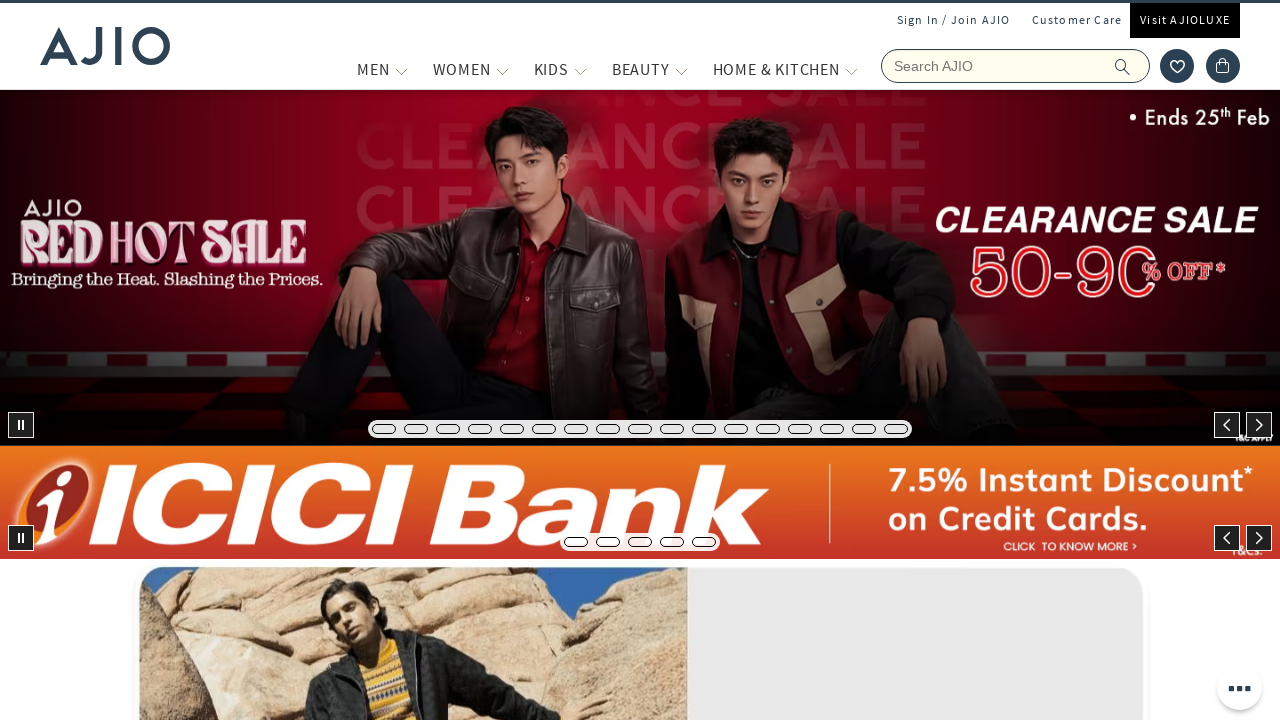

Entered 'bags' in the search field on input[name='searchVal']
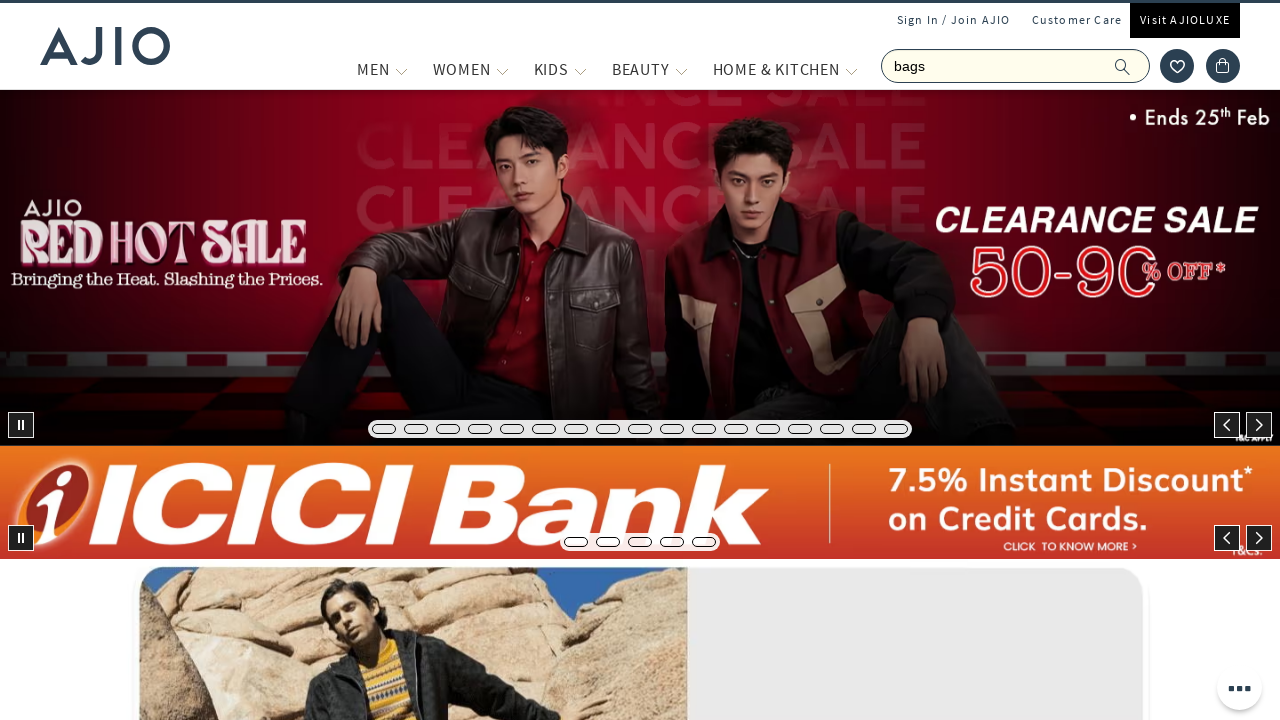

Pressed Enter to submit the search for bags on input[name='searchVal']
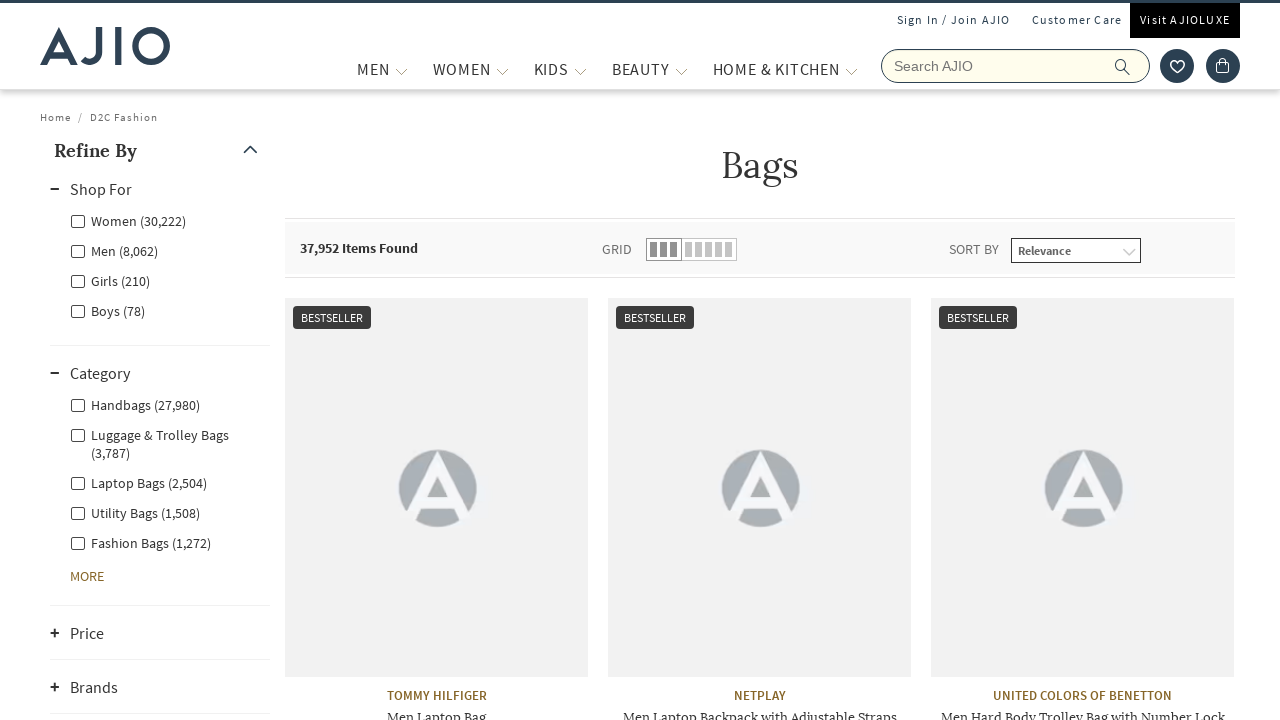

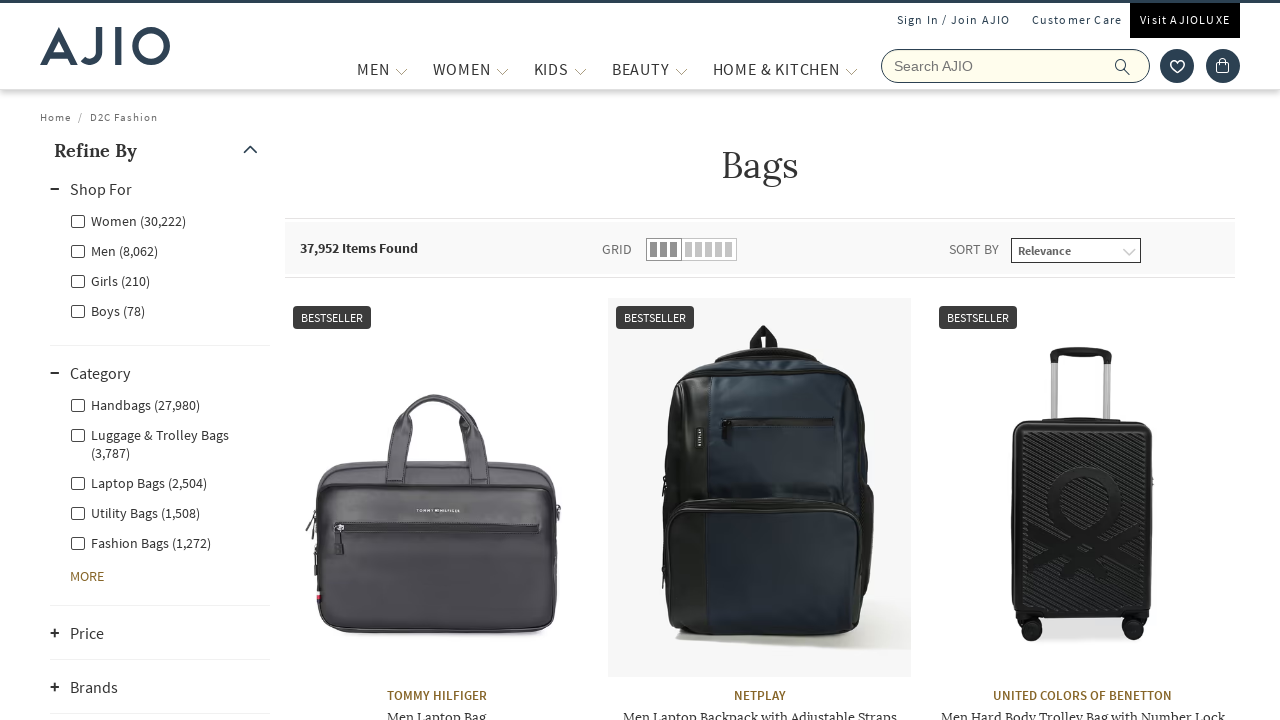